Tests that filter links are correctly highlighted when selected

Starting URL: https://demo.playwright.dev/todomvc

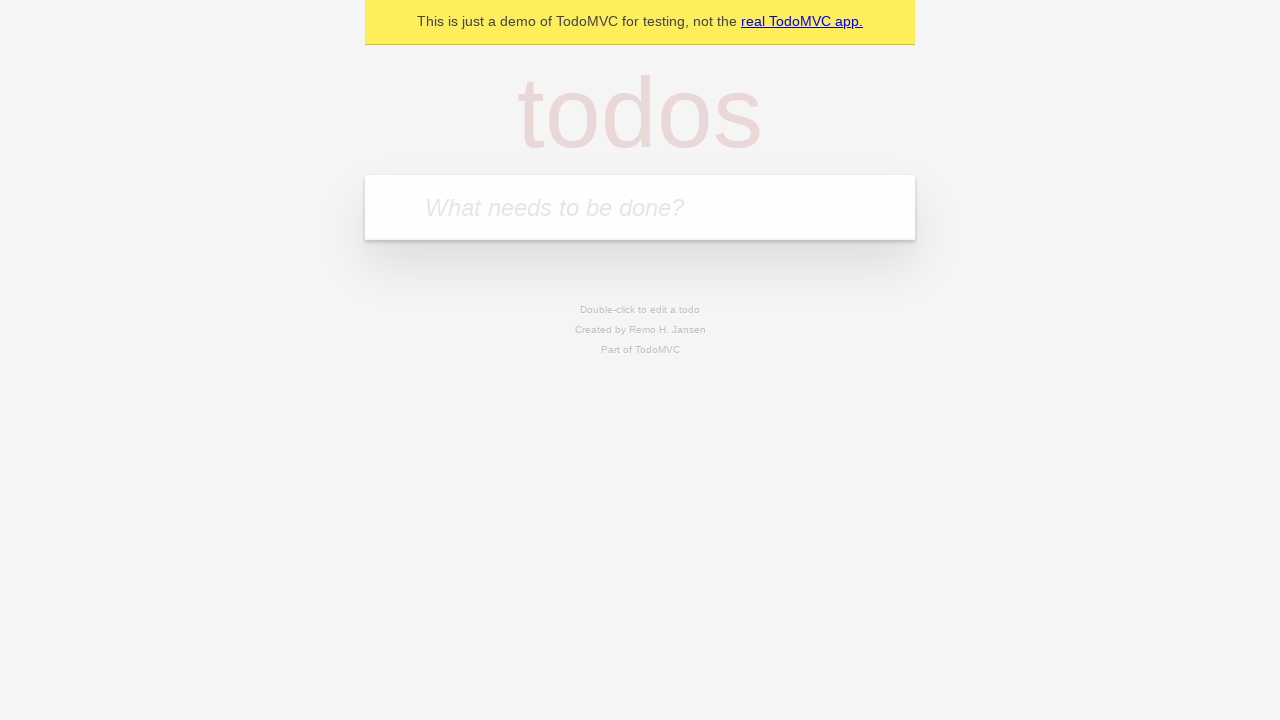

Filled todo input with 'buy some cheese' on internal:attr=[placeholder="What needs to be done?"i]
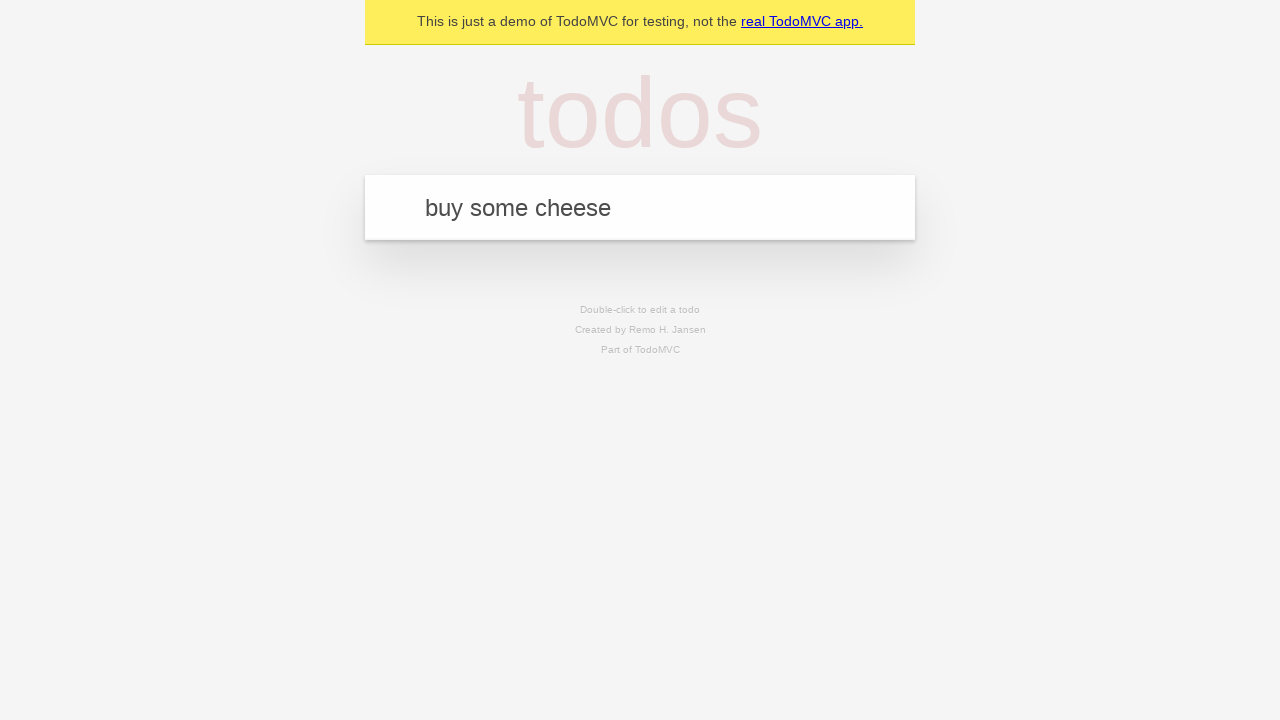

Pressed Enter to add first todo on internal:attr=[placeholder="What needs to be done?"i]
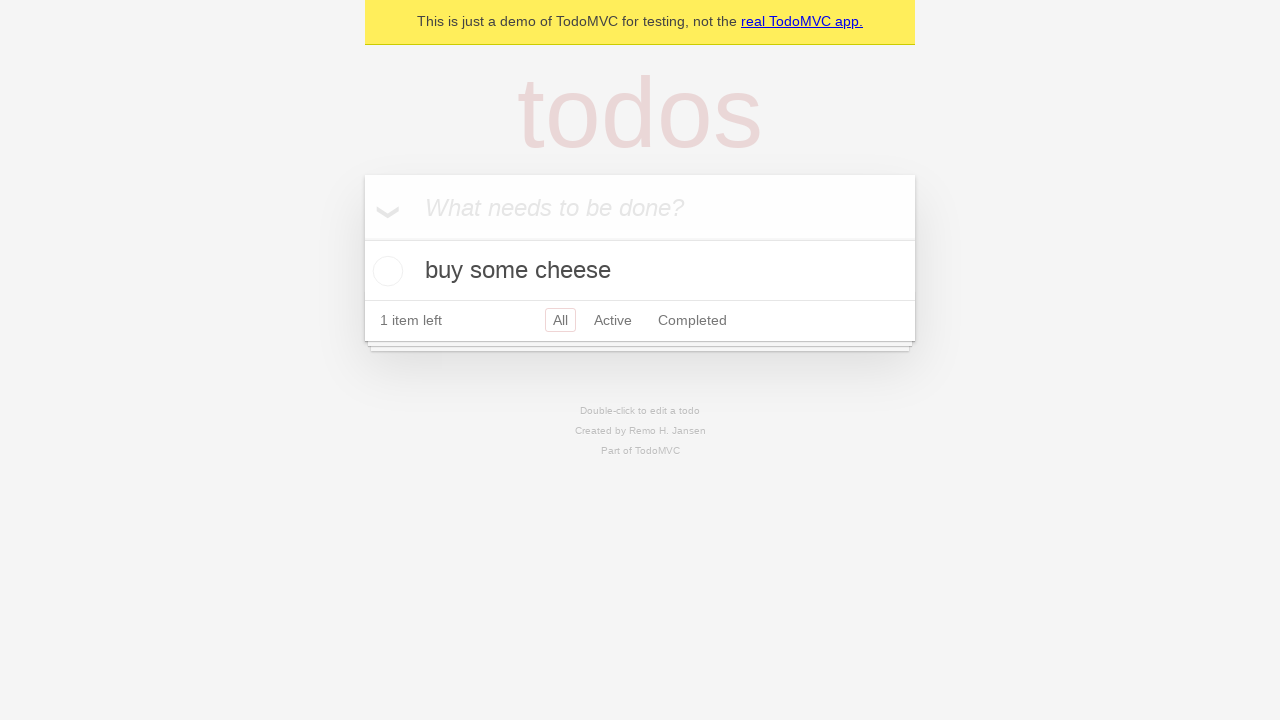

Filled todo input with 'feed the cat' on internal:attr=[placeholder="What needs to be done?"i]
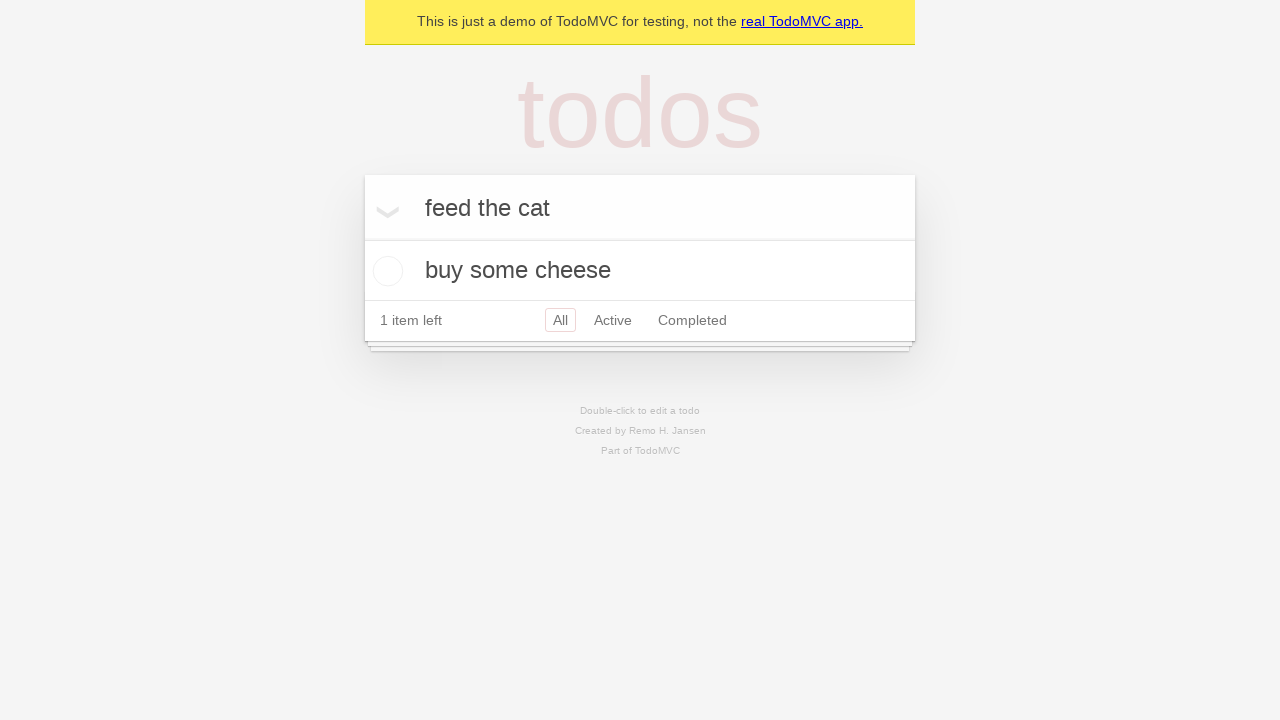

Pressed Enter to add second todo on internal:attr=[placeholder="What needs to be done?"i]
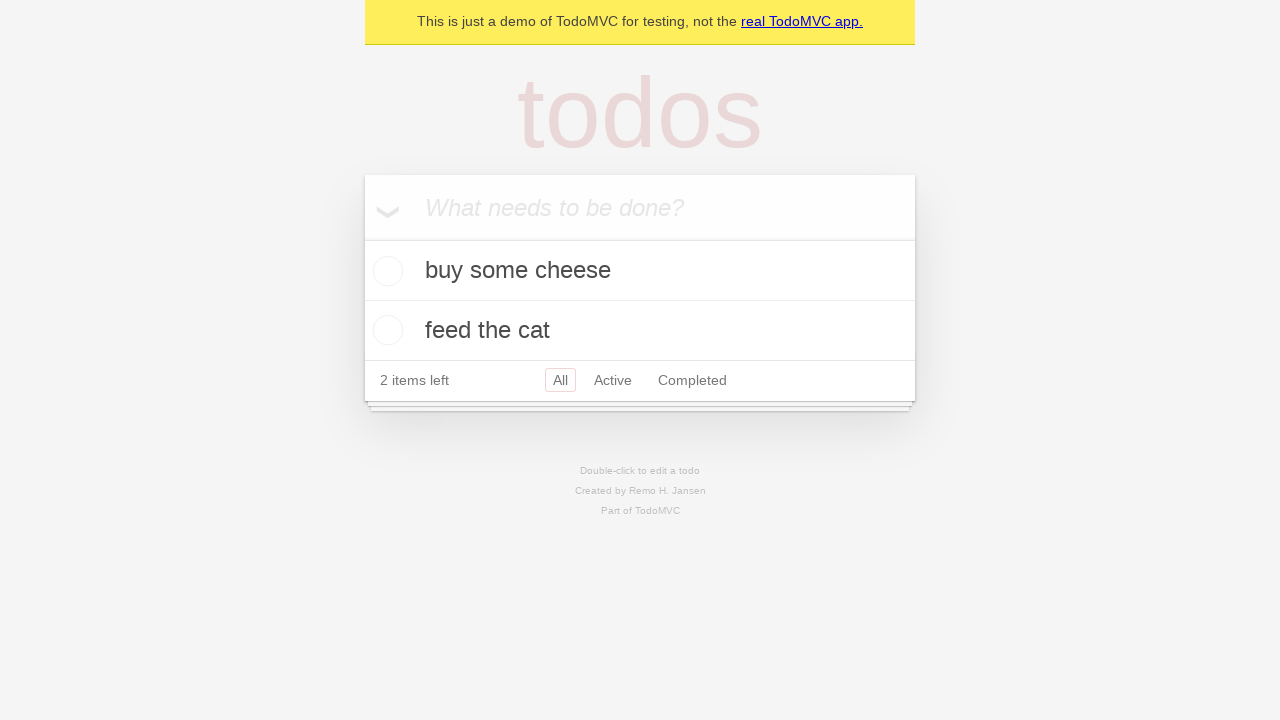

Filled todo input with 'book a doctors appointment' on internal:attr=[placeholder="What needs to be done?"i]
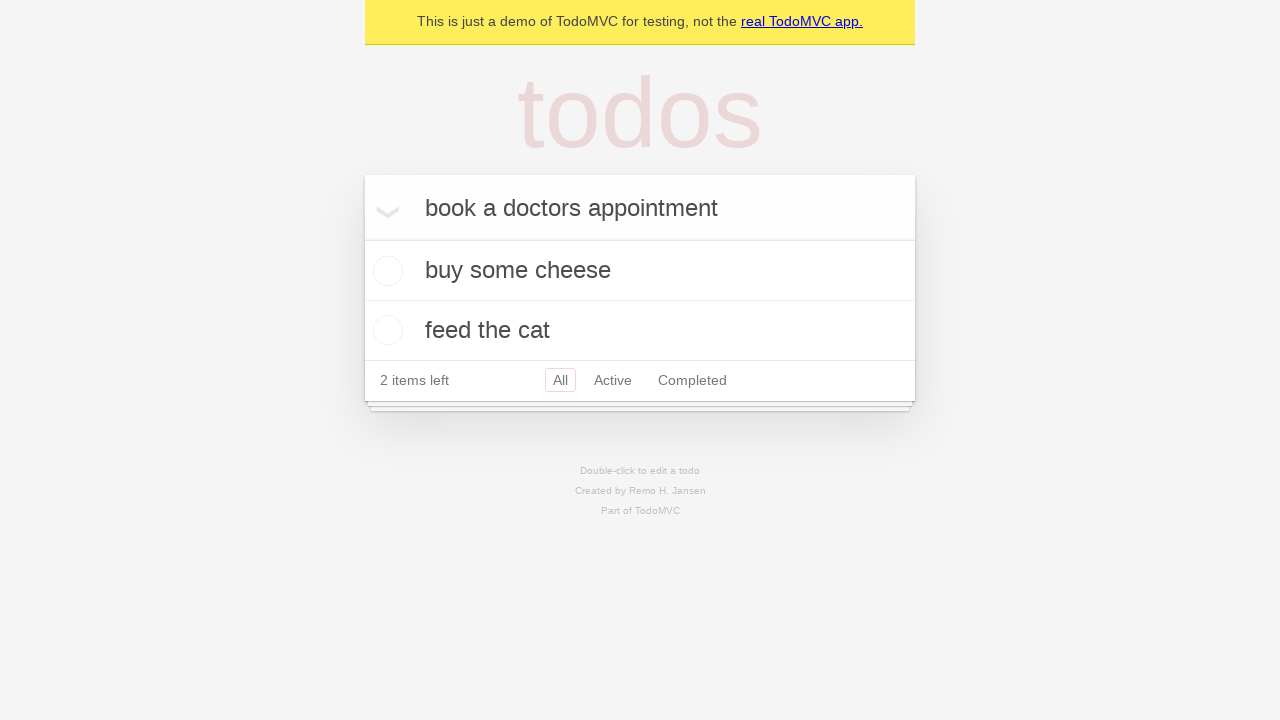

Pressed Enter to add third todo on internal:attr=[placeholder="What needs to be done?"i]
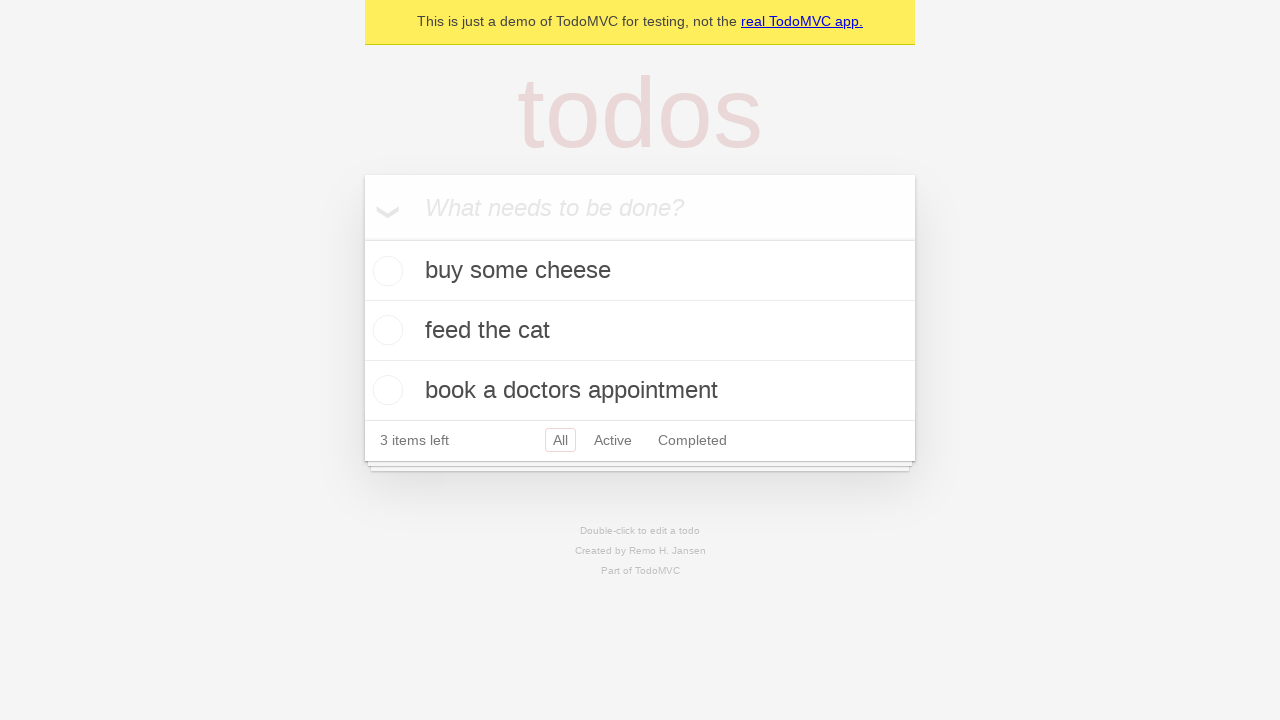

Clicked Active filter link at (613, 440) on internal:role=link[name="Active"i]
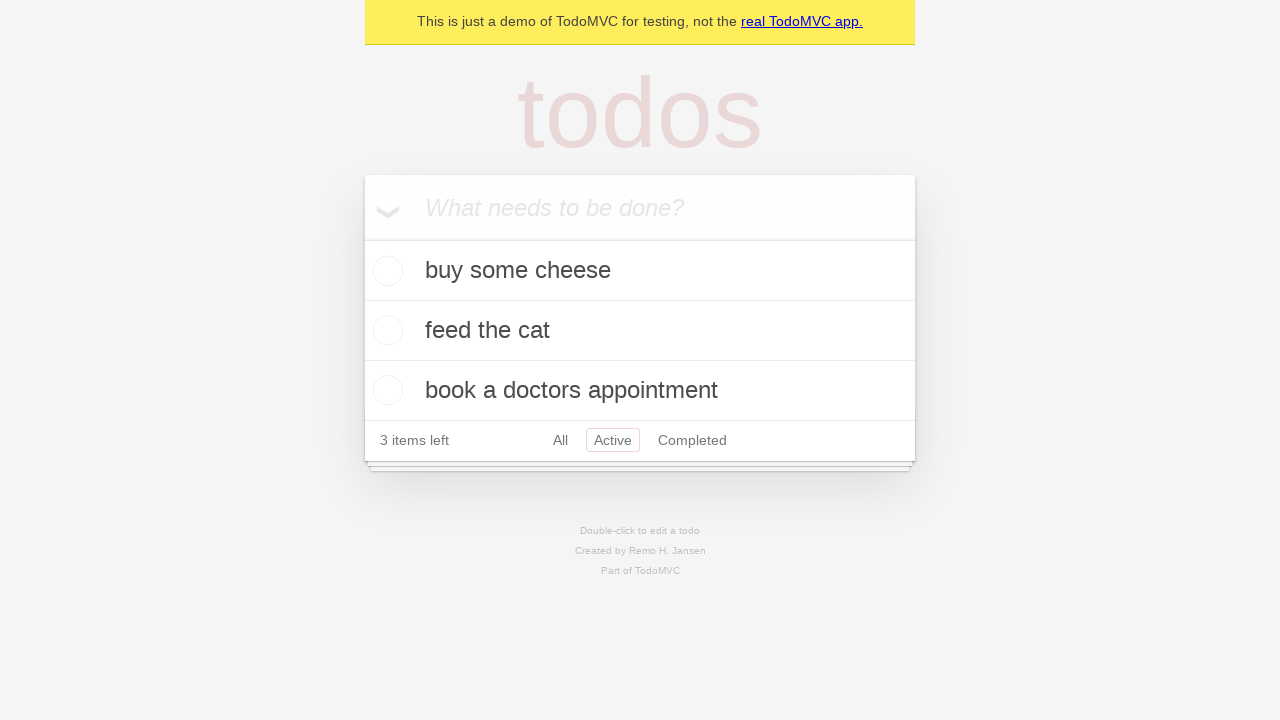

Clicked Completed filter link to verify highlight at (692, 440) on internal:role=link[name="Completed"i]
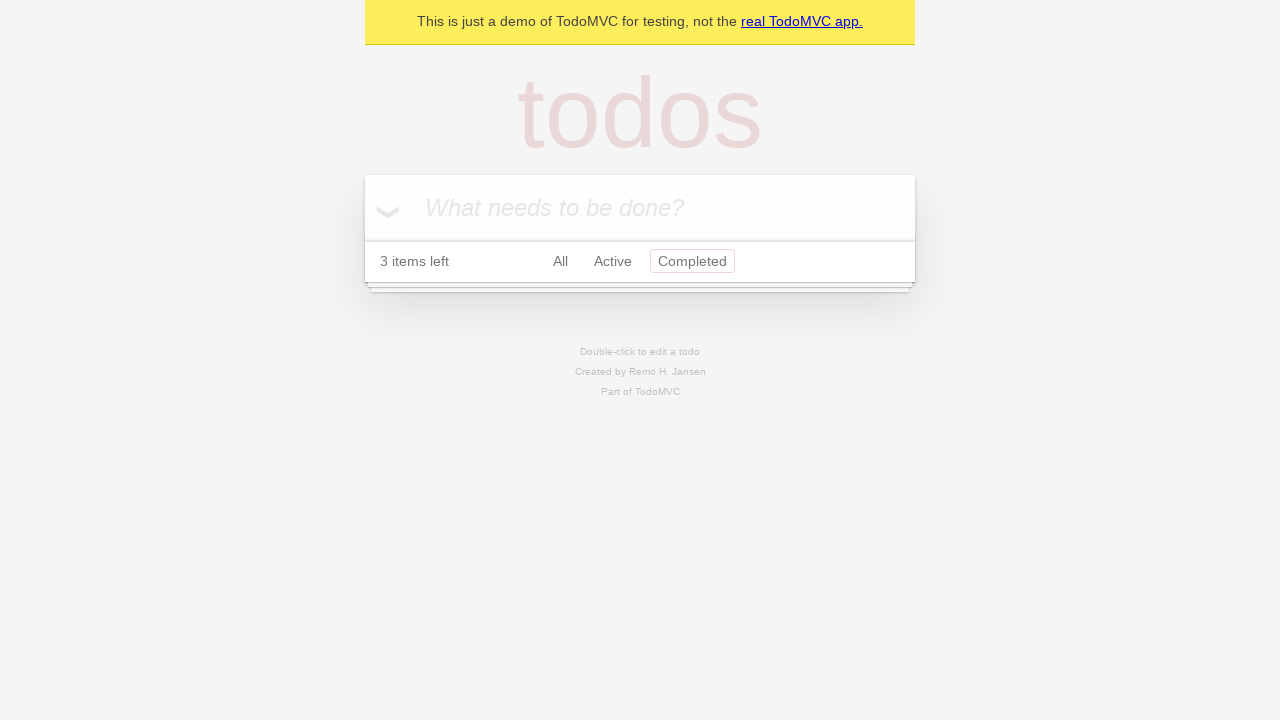

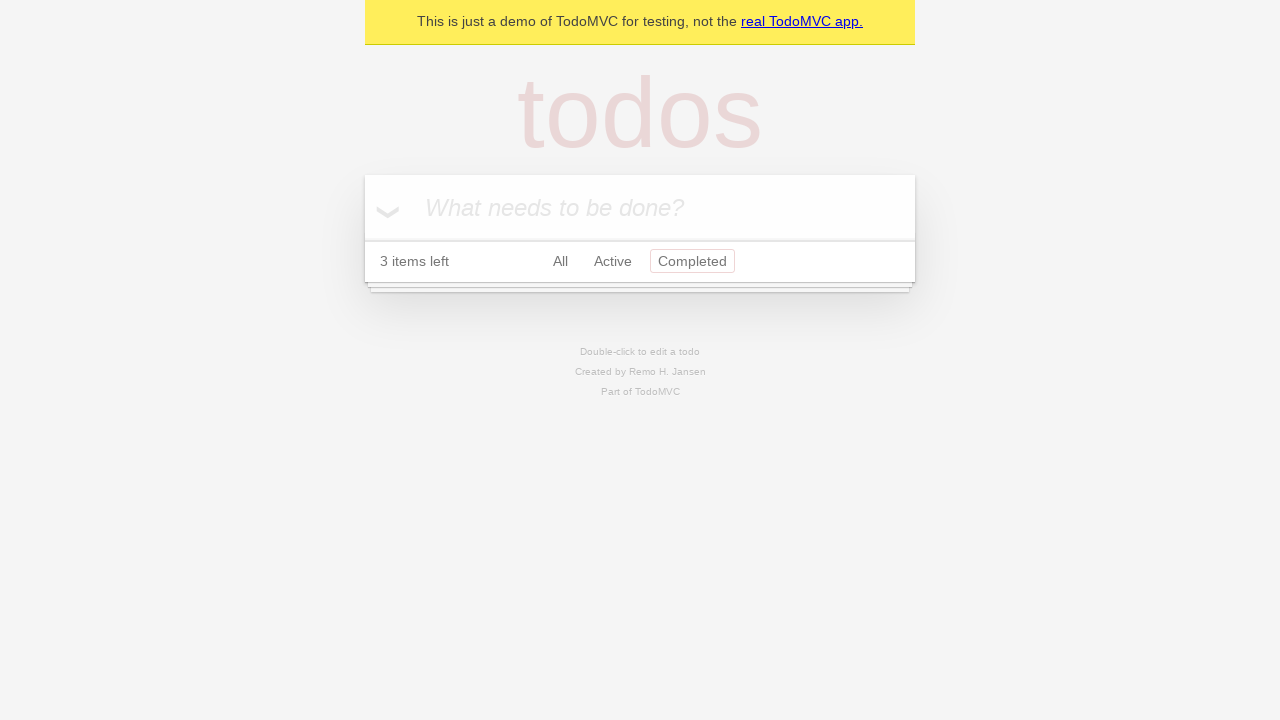